Navigates to a Last.fm user profile page and verifies the page content loads correctly

Starting URL: https://www.last.fm/pl/user/Dess066

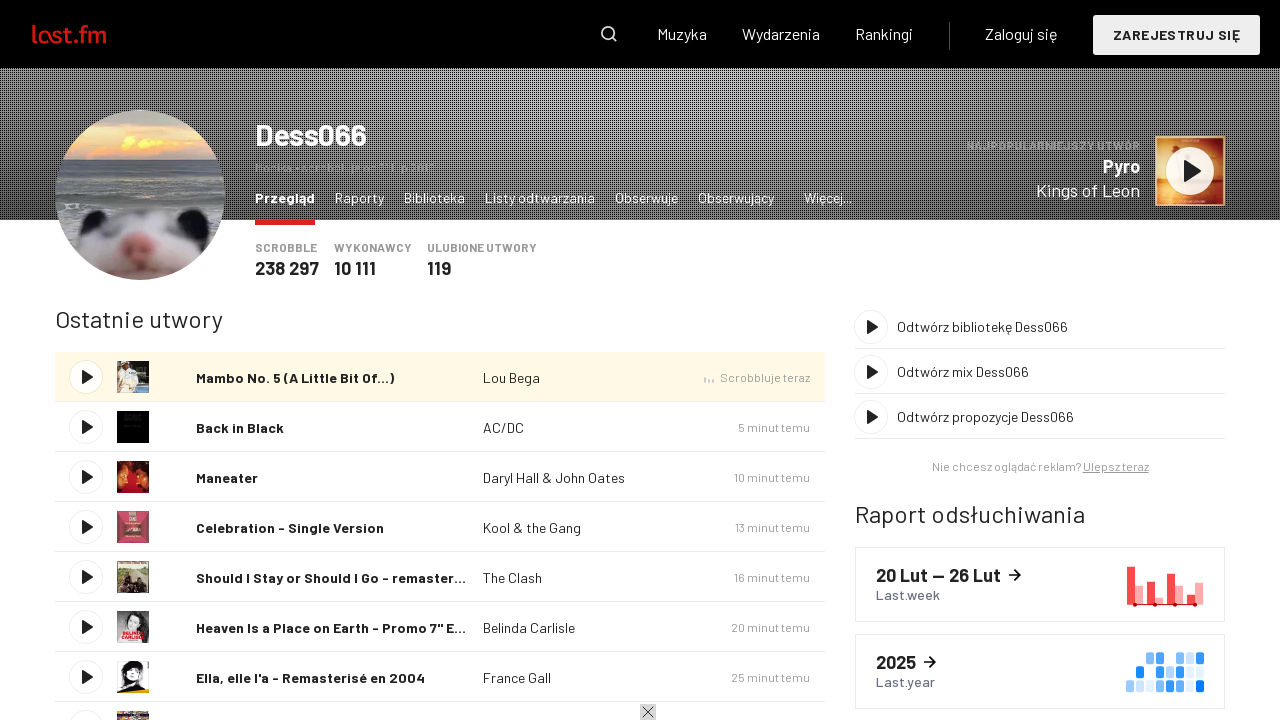

User profile page loaded and header title element is visible
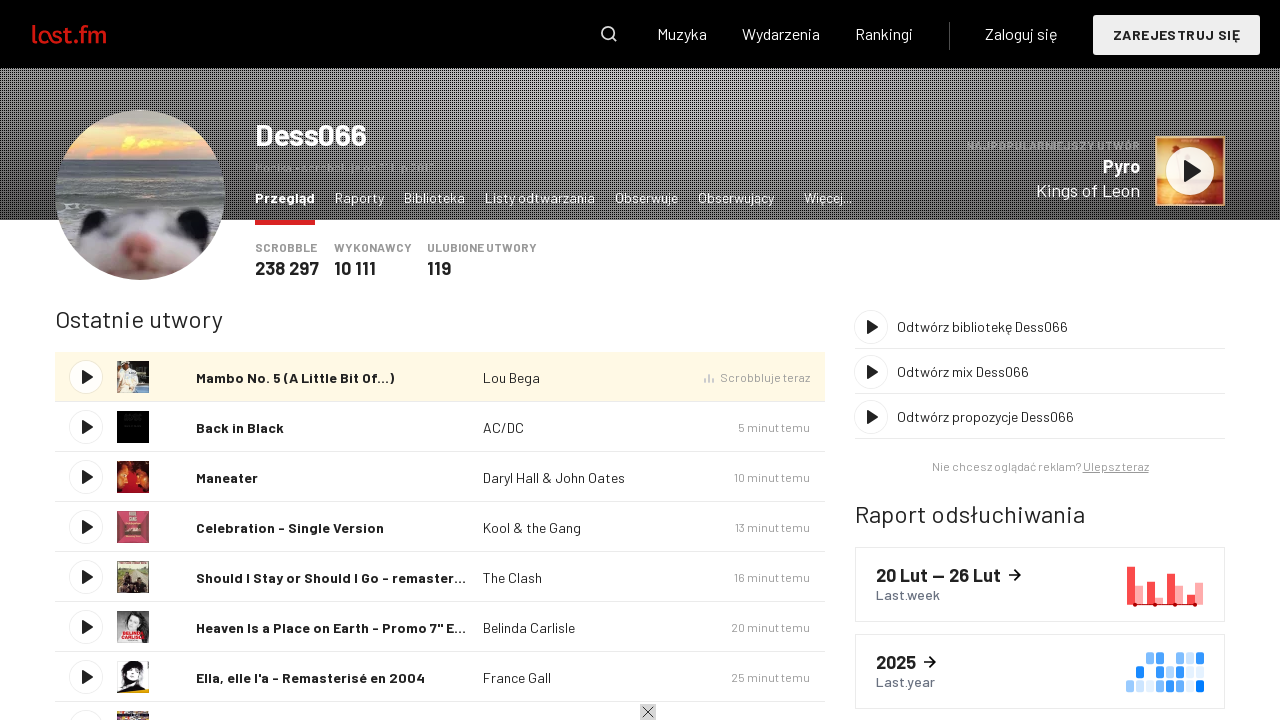

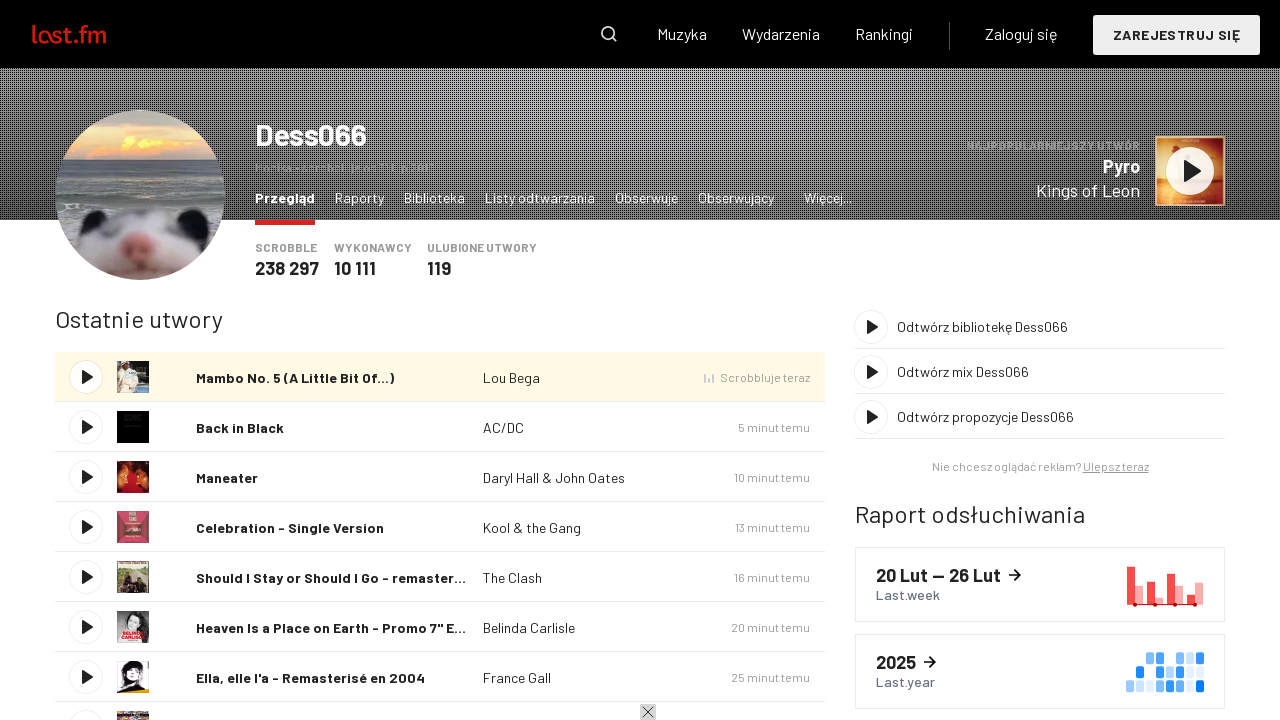